Tests dropdown selection functionality by navigating to a dropdown page and selecting options using different methods (by value, index, and visible text)

Starting URL: https://the-internet.herokuapp.com/

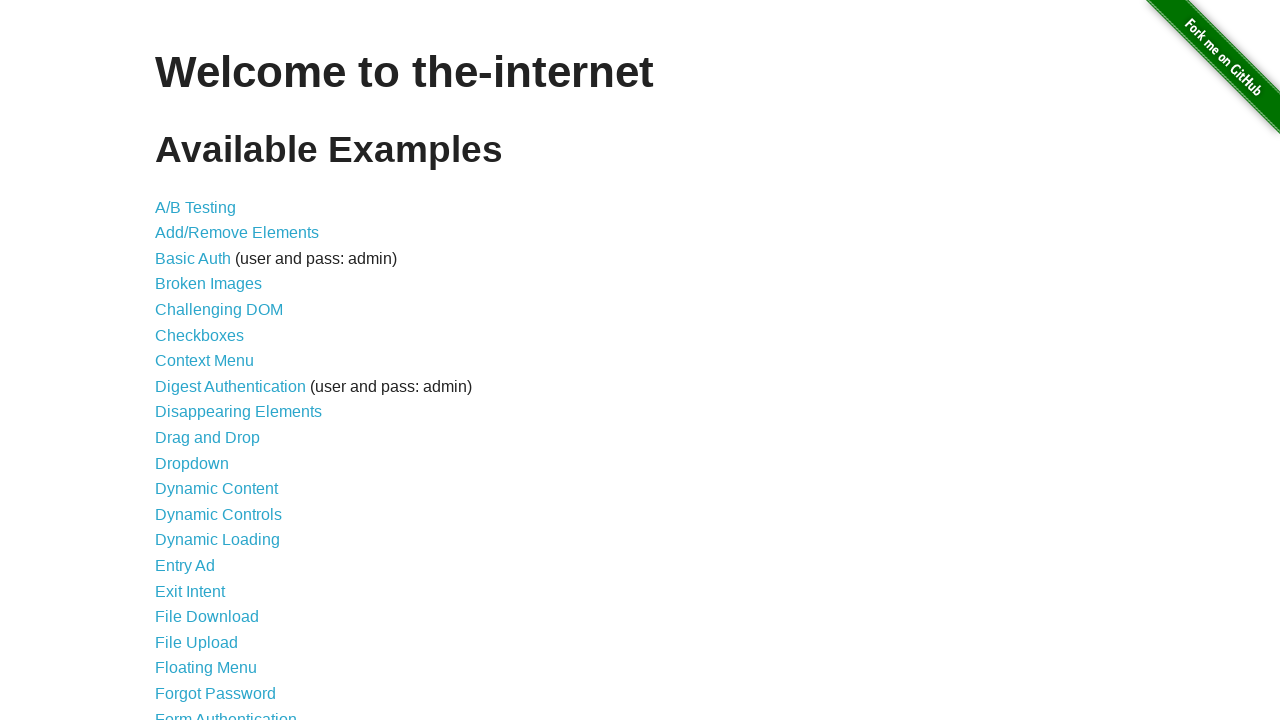

Clicked on the Dropdown link at (192, 463) on a:text('Dropdown')
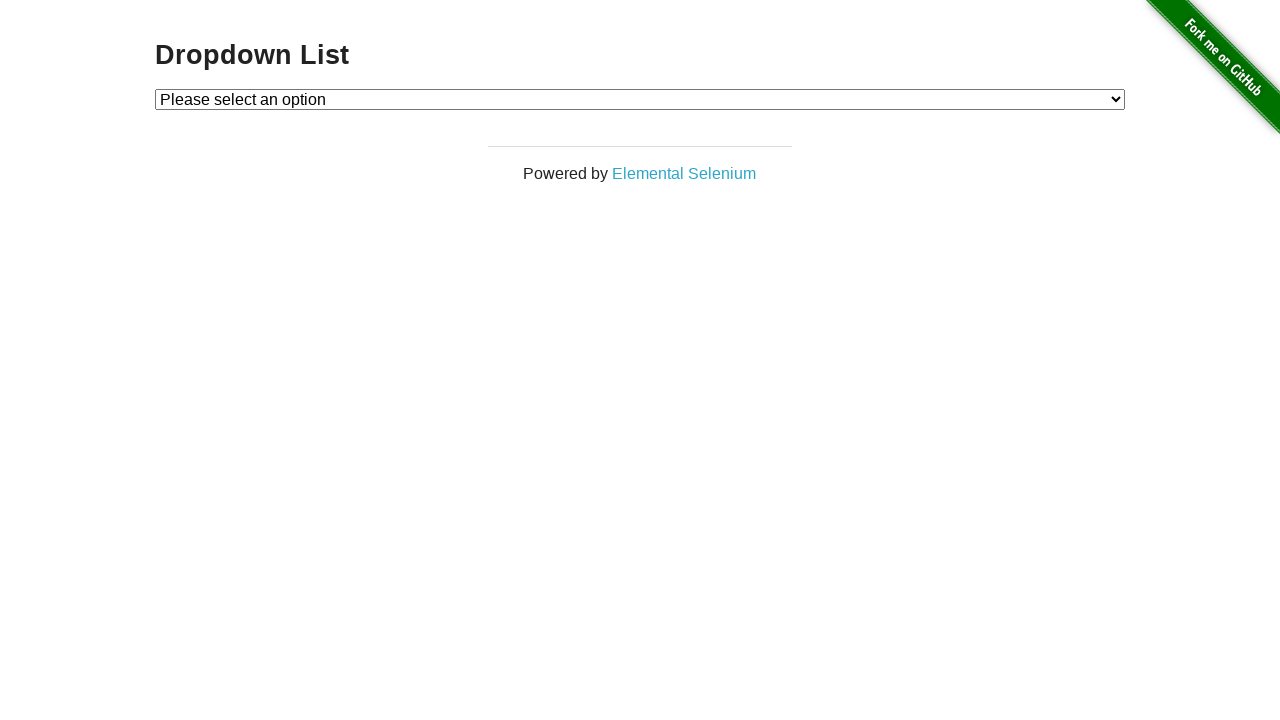

Dropdown element loaded and is present
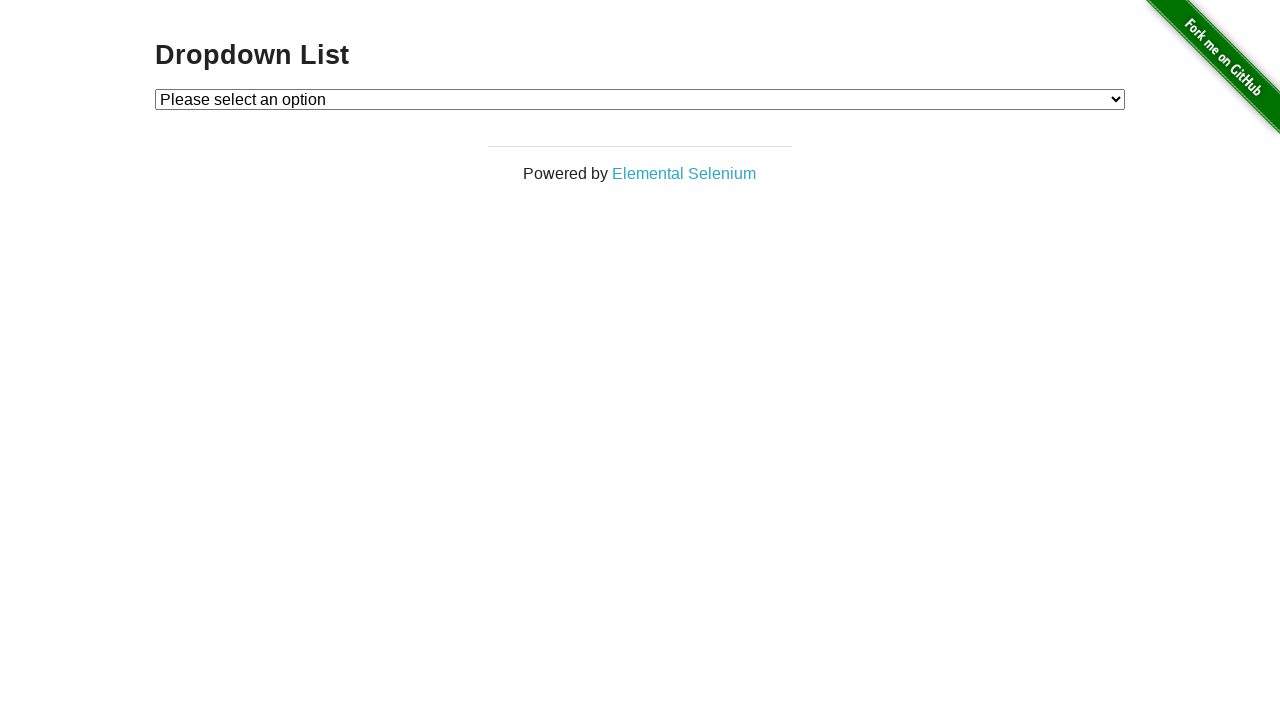

Retrieved all dropdown options
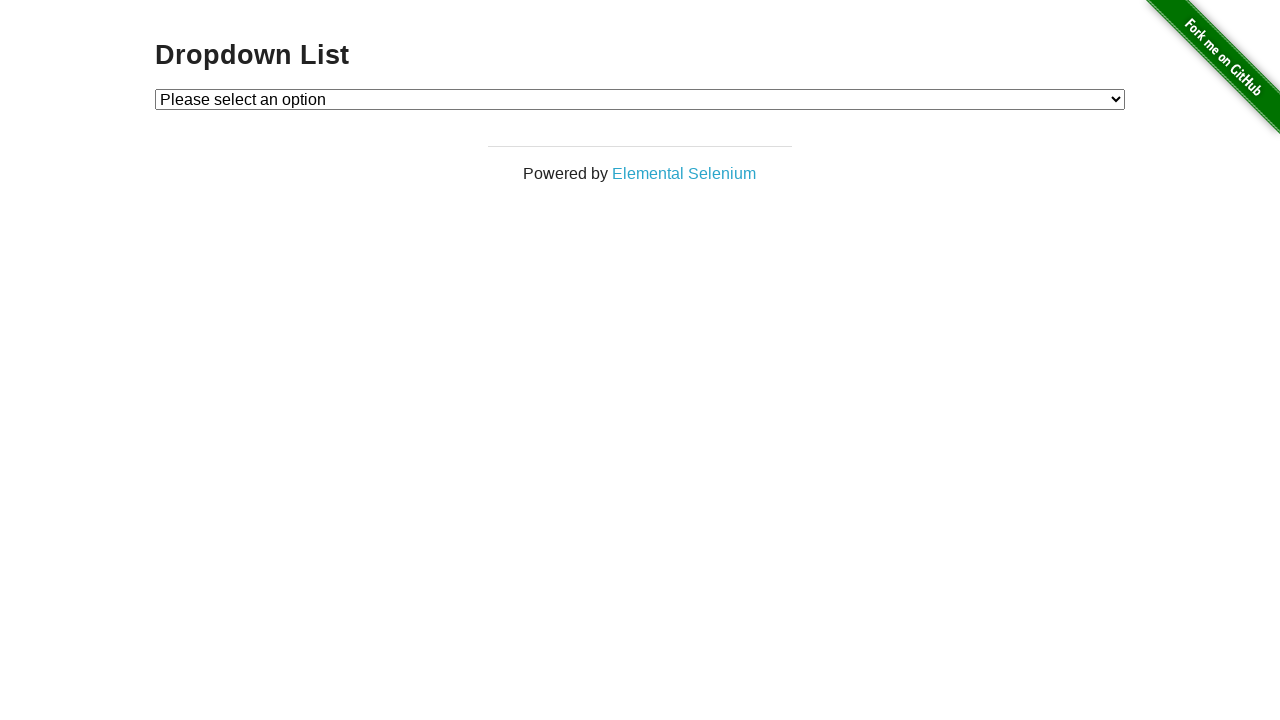

Verified initial selected option: 'Please select an option'
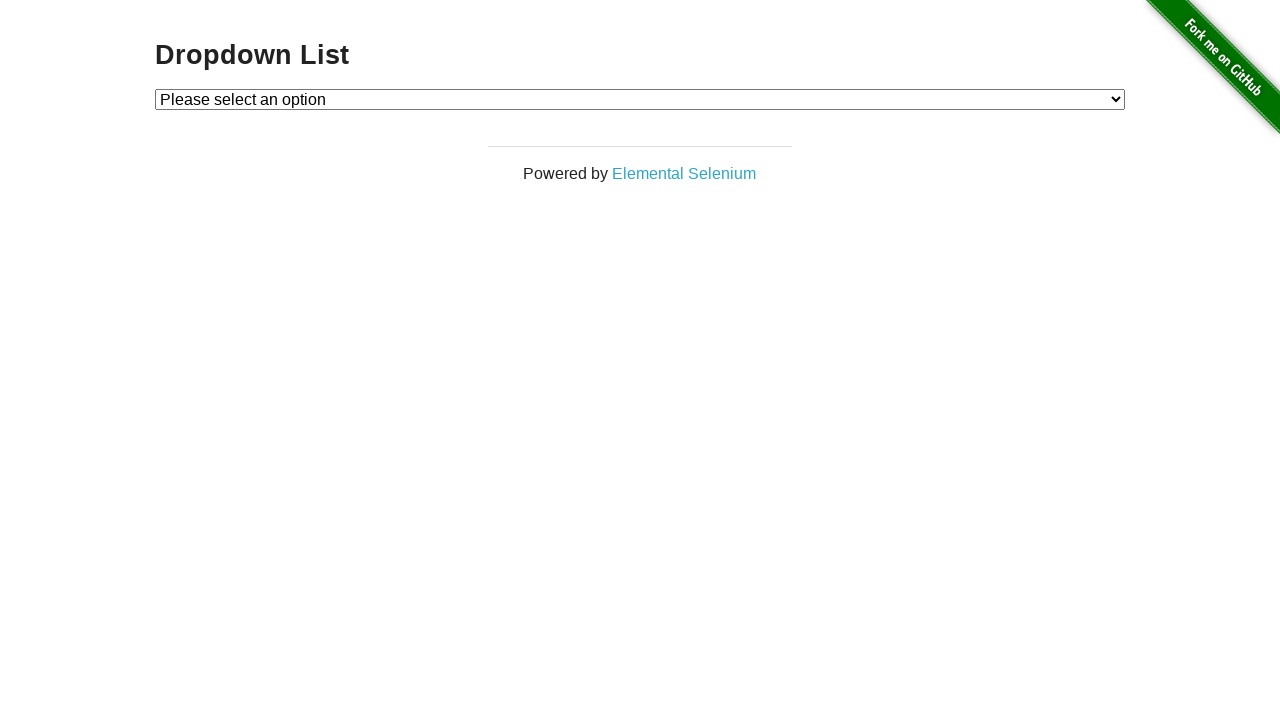

Assertion passed: initial option is 'Please select an option'
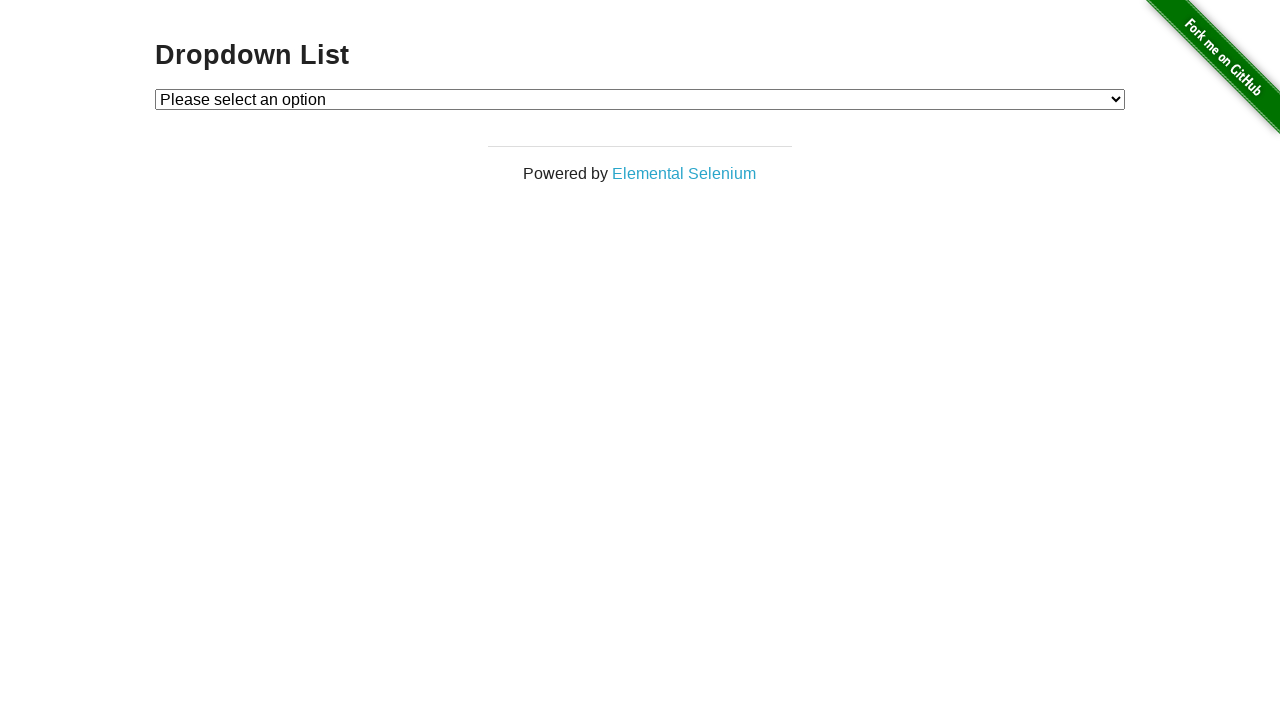

Selected dropdown option by value '2' on #dropdown
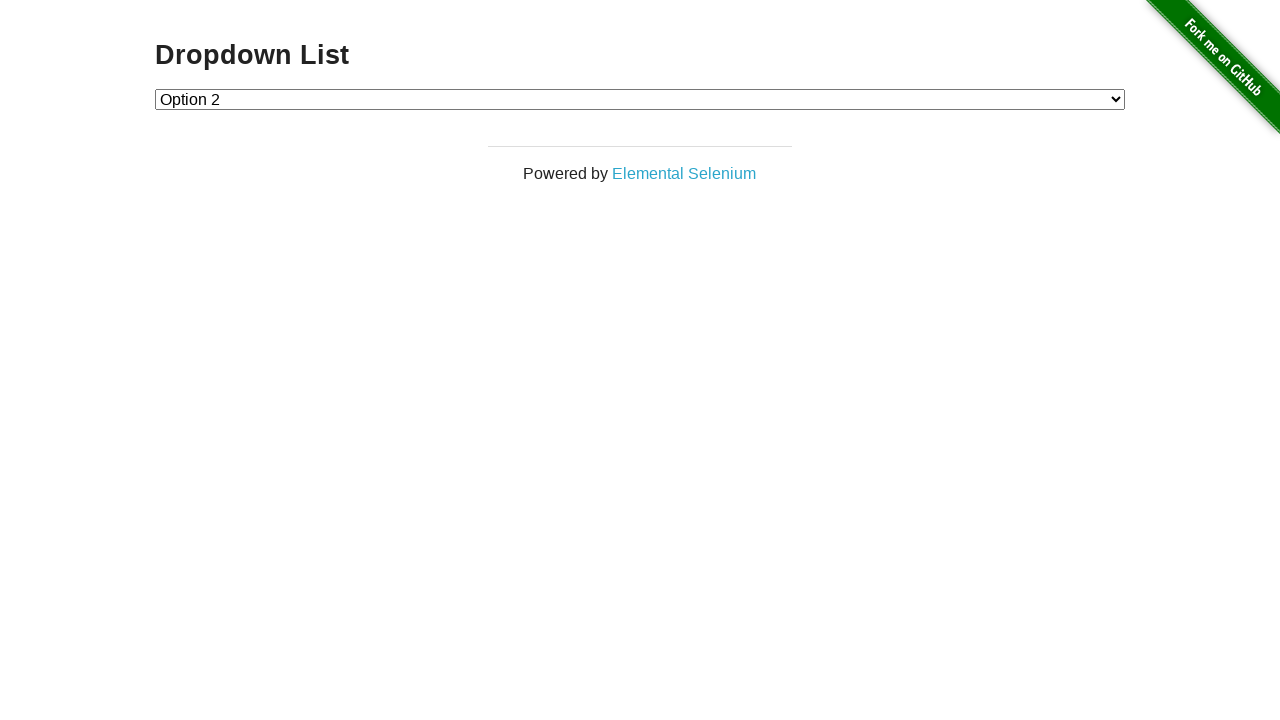

Selected dropdown option by value '1' on #dropdown
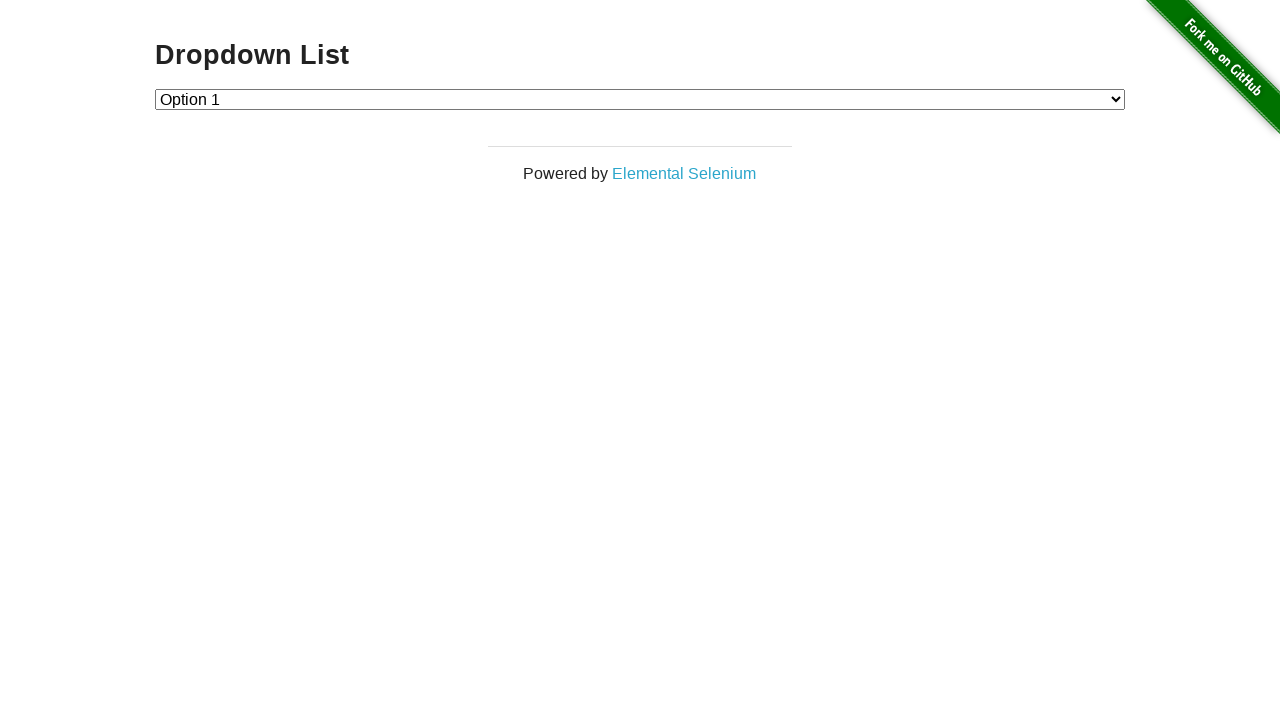

Selected dropdown option by index 2 (Option 2) on #dropdown
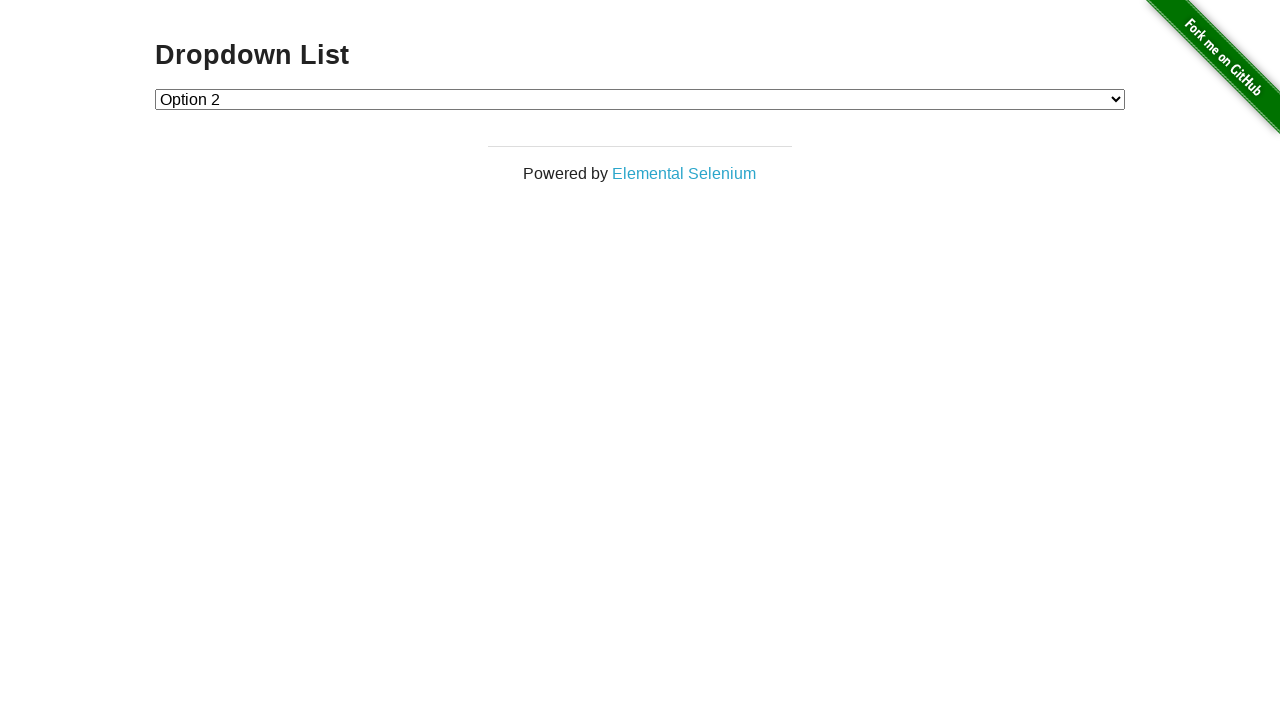

Selected dropdown option by visible text 'Option 2' on #dropdown
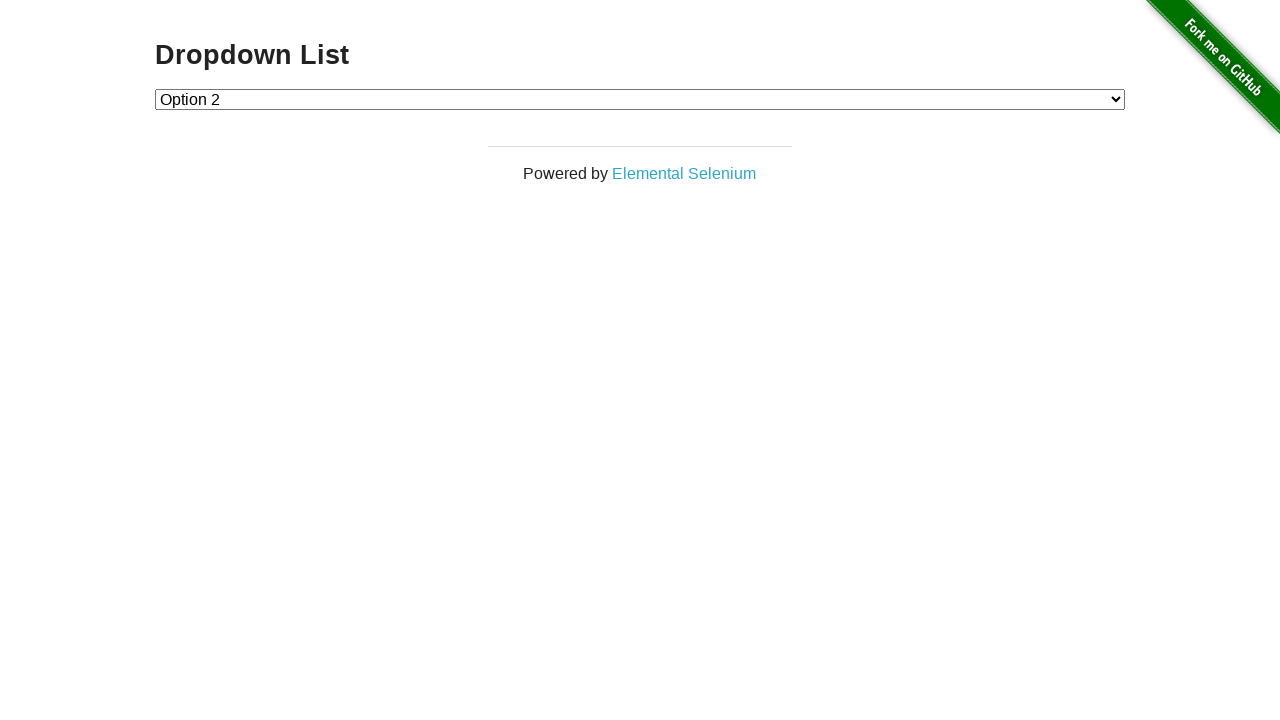

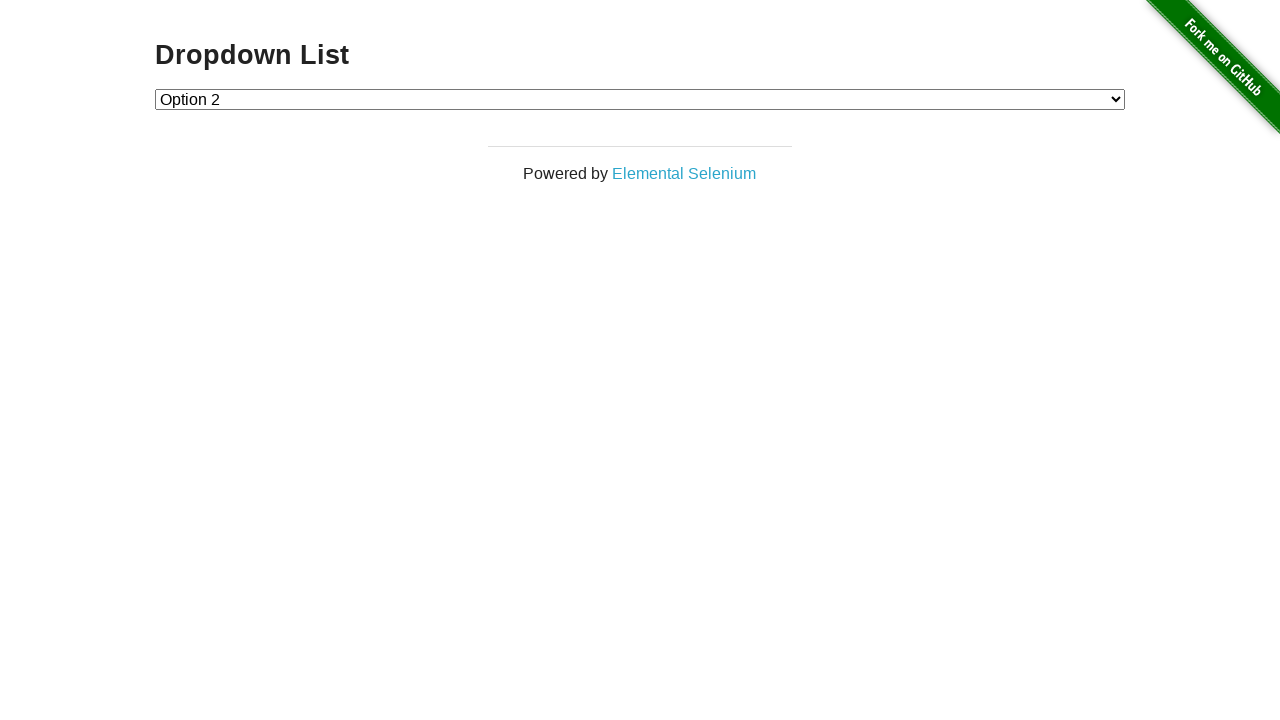